Tests different mouse click interactions (left click, double click, and right click) on an interactive element and verifies the text changes

Starting URL: https://v1.training-support.net/selenium/input-events

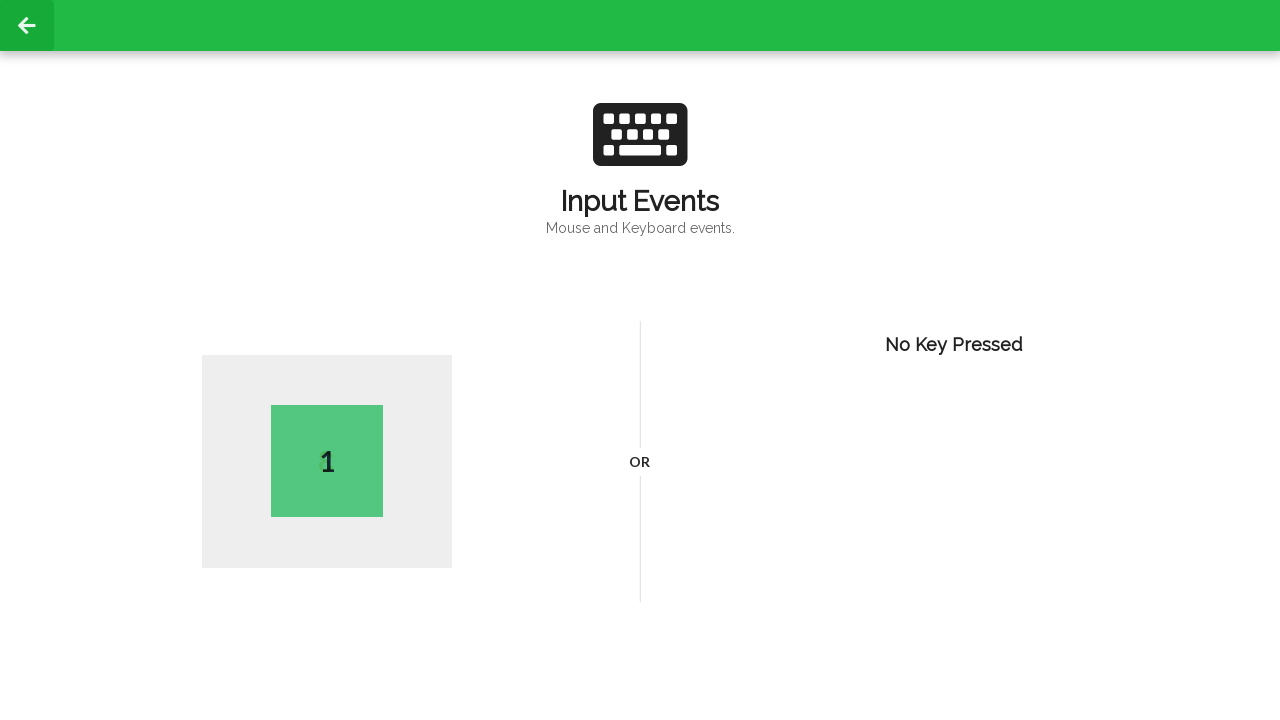

Performed left click on page body at (640, 360) on body
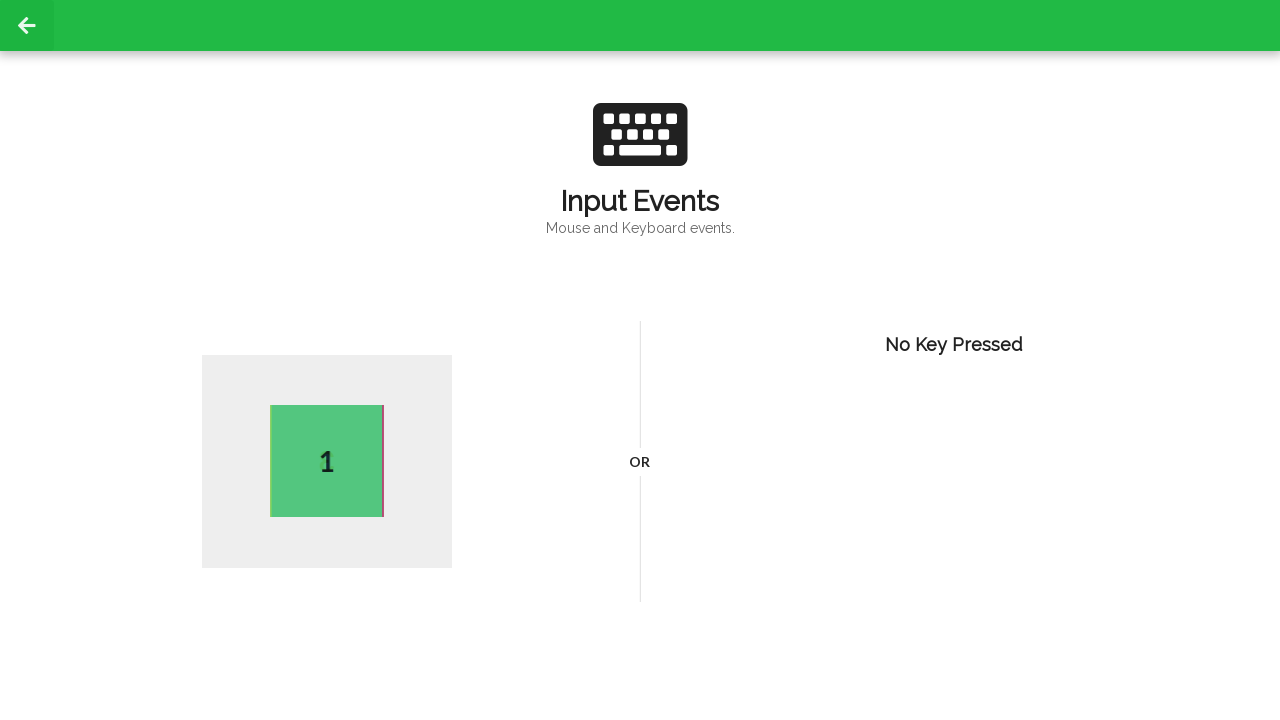

Retrieved active element text after left click: 2
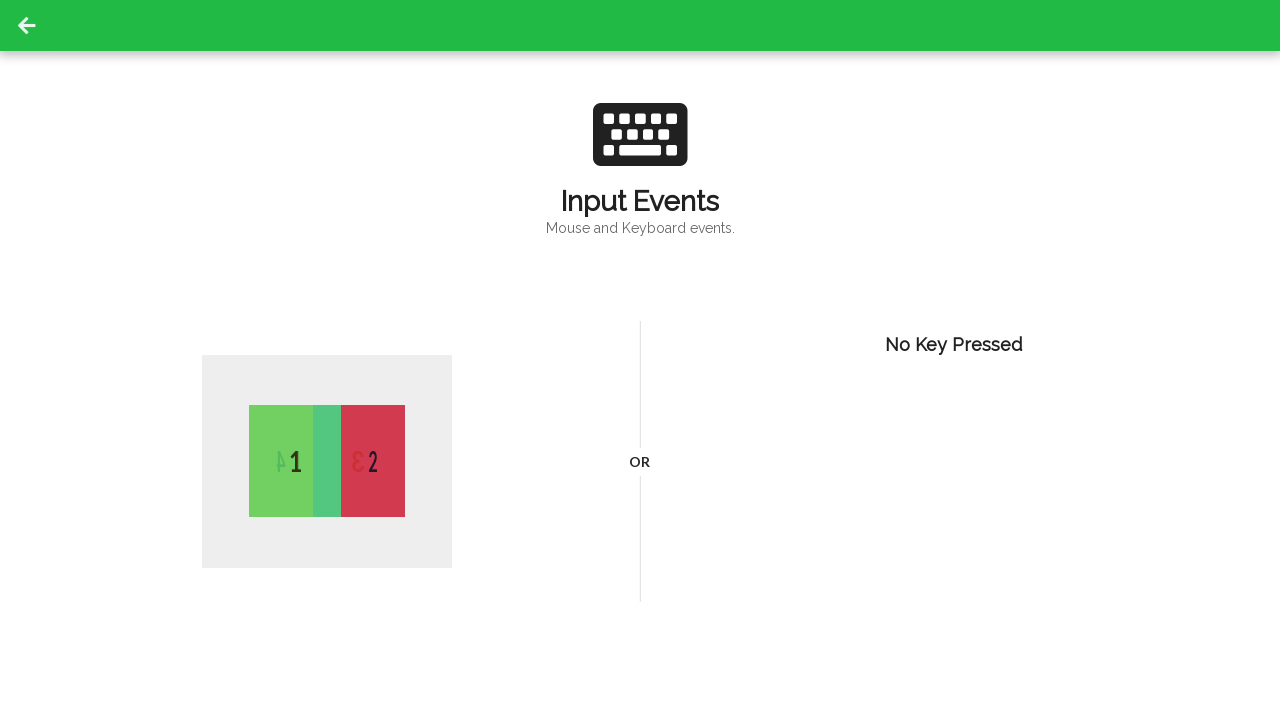

Performed double click on page body at (640, 360) on body
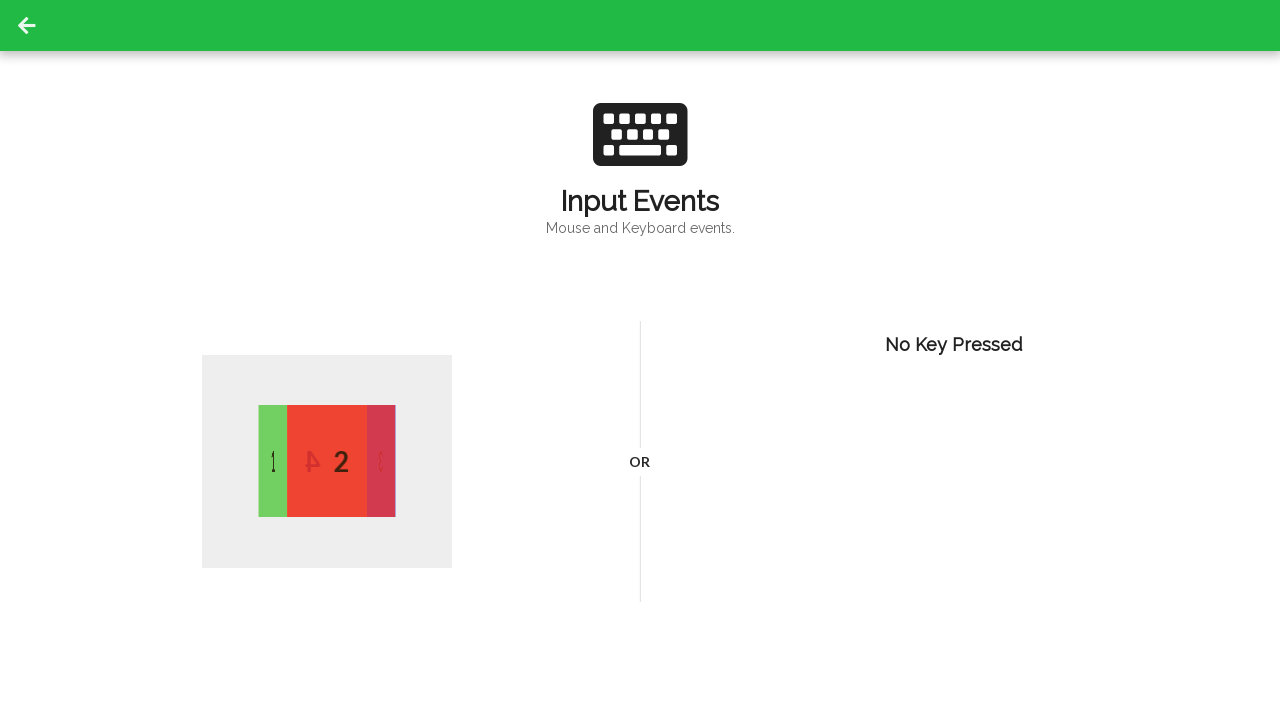

Retrieved active element text after double click: 4
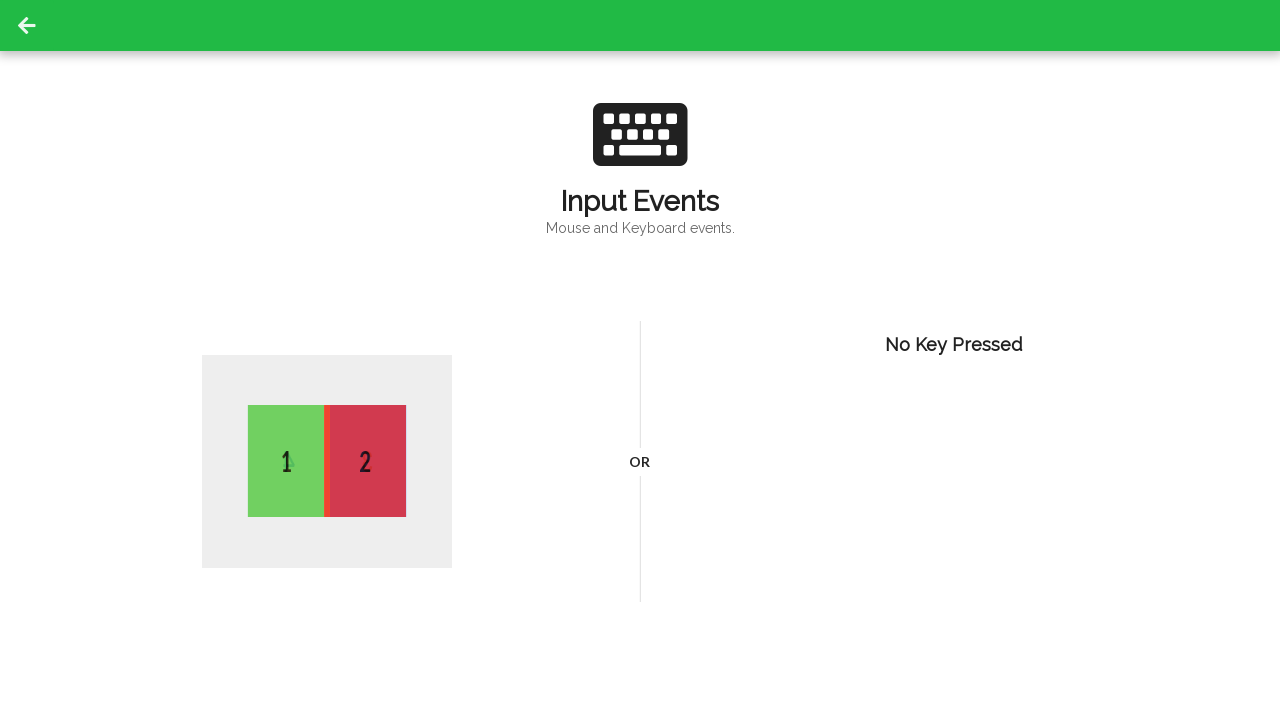

Performed right click on page body at (640, 360) on body
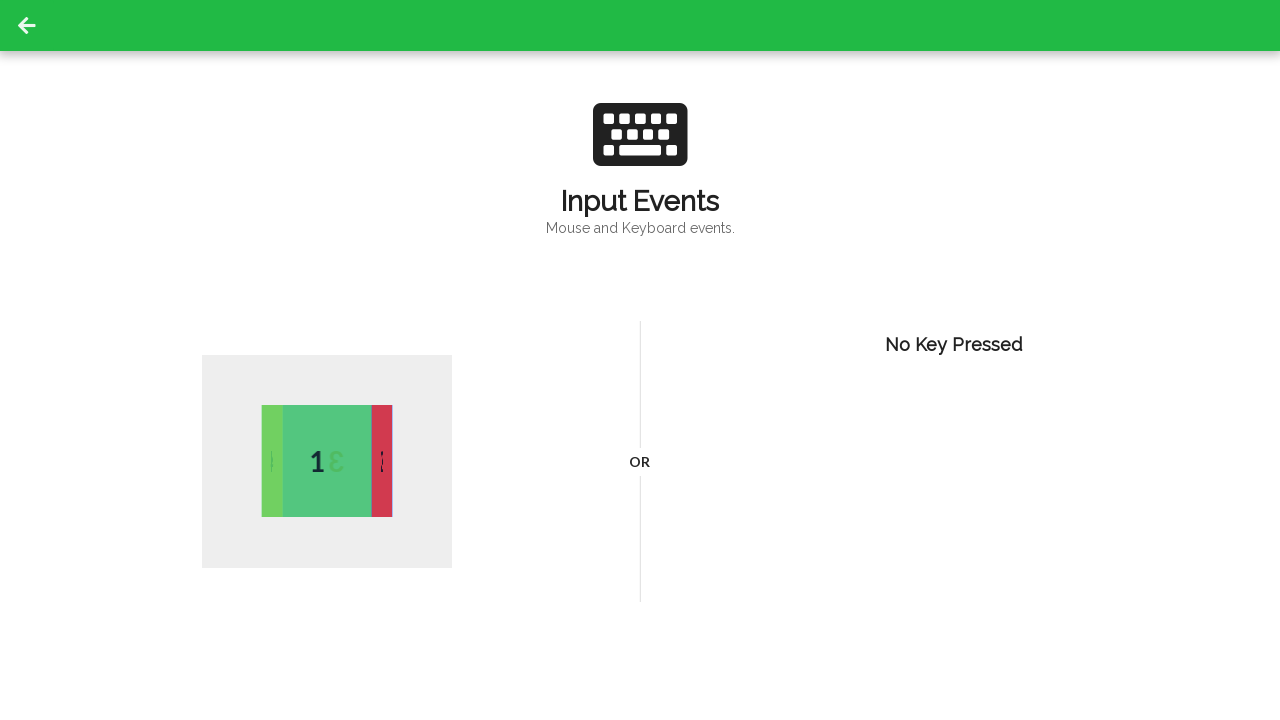

Retrieved active element text after right click: 4
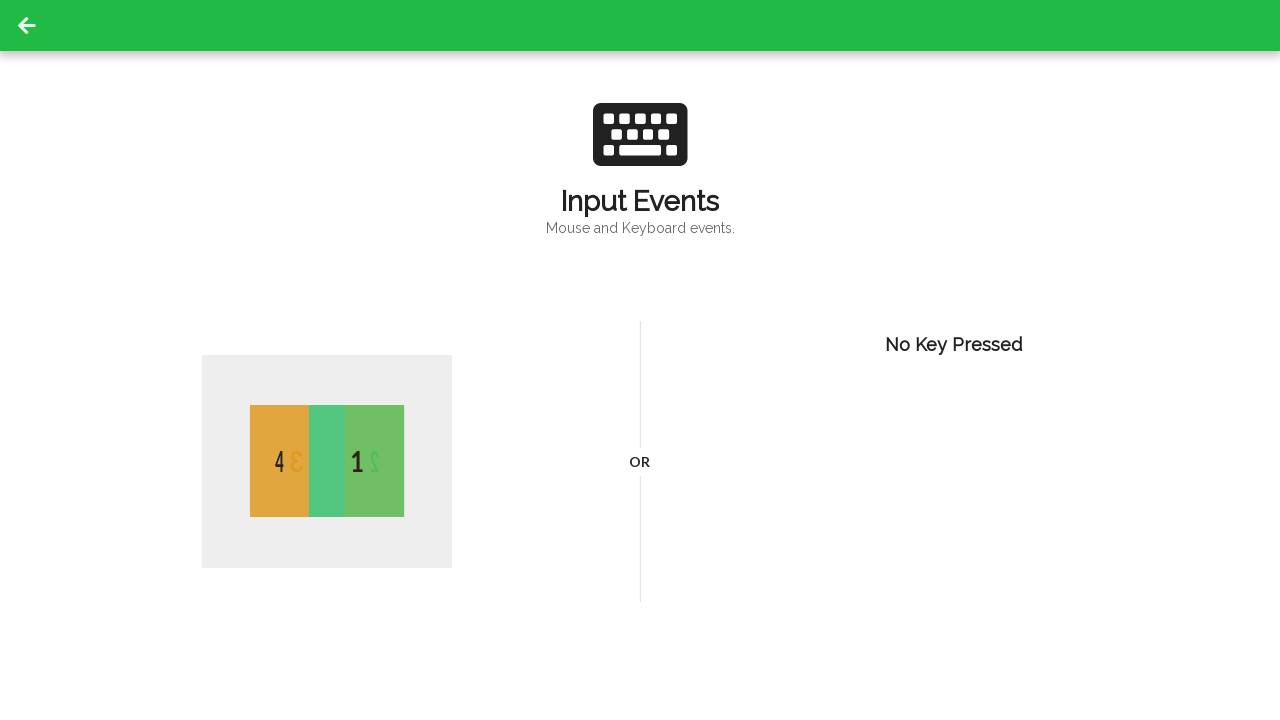

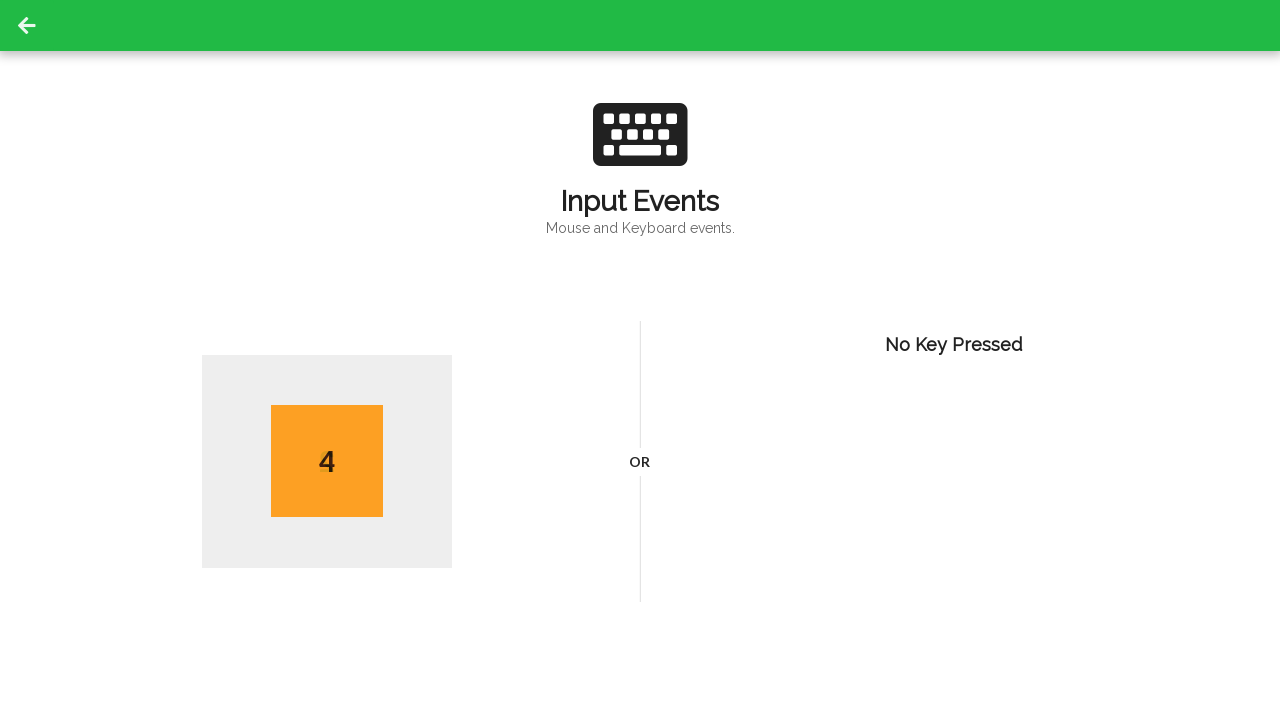